Navigates to RedBus railways page. The original script was demonstrating how to disable browser notification popups, but the actual page interaction is minimal.

Starting URL: https://www.redbus.in/railways

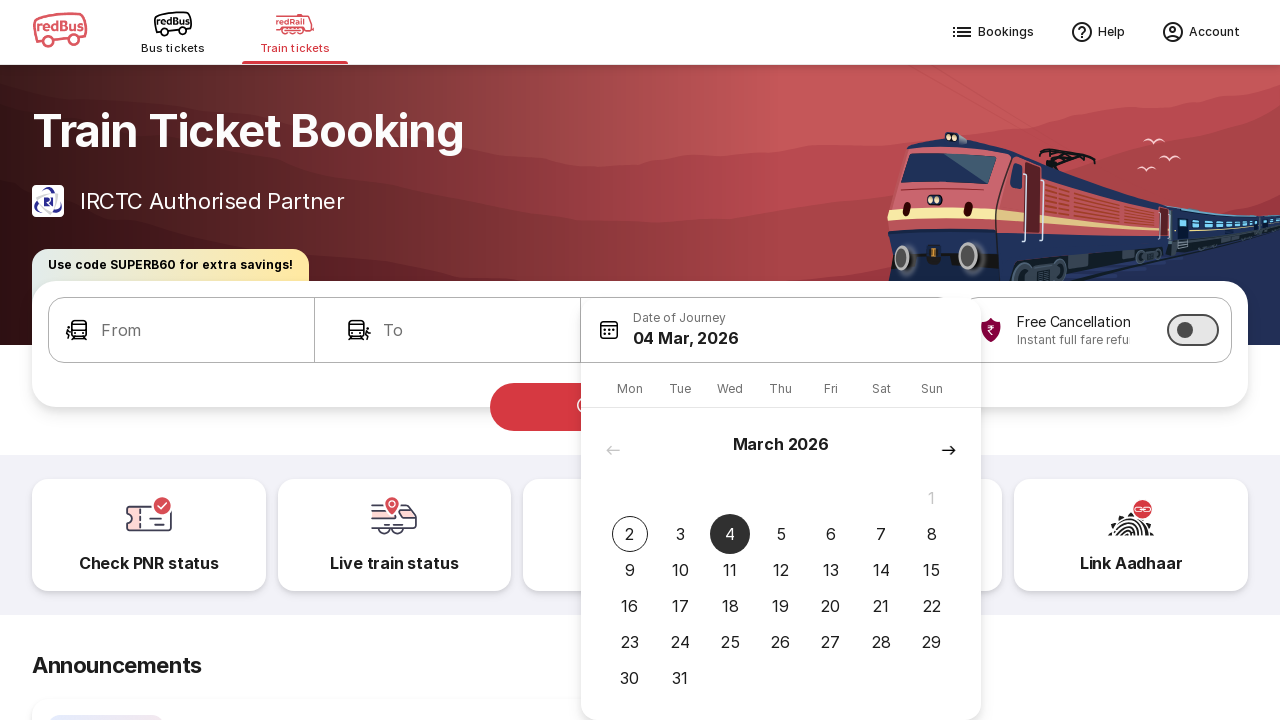

Waited for page to reach domcontentloaded state
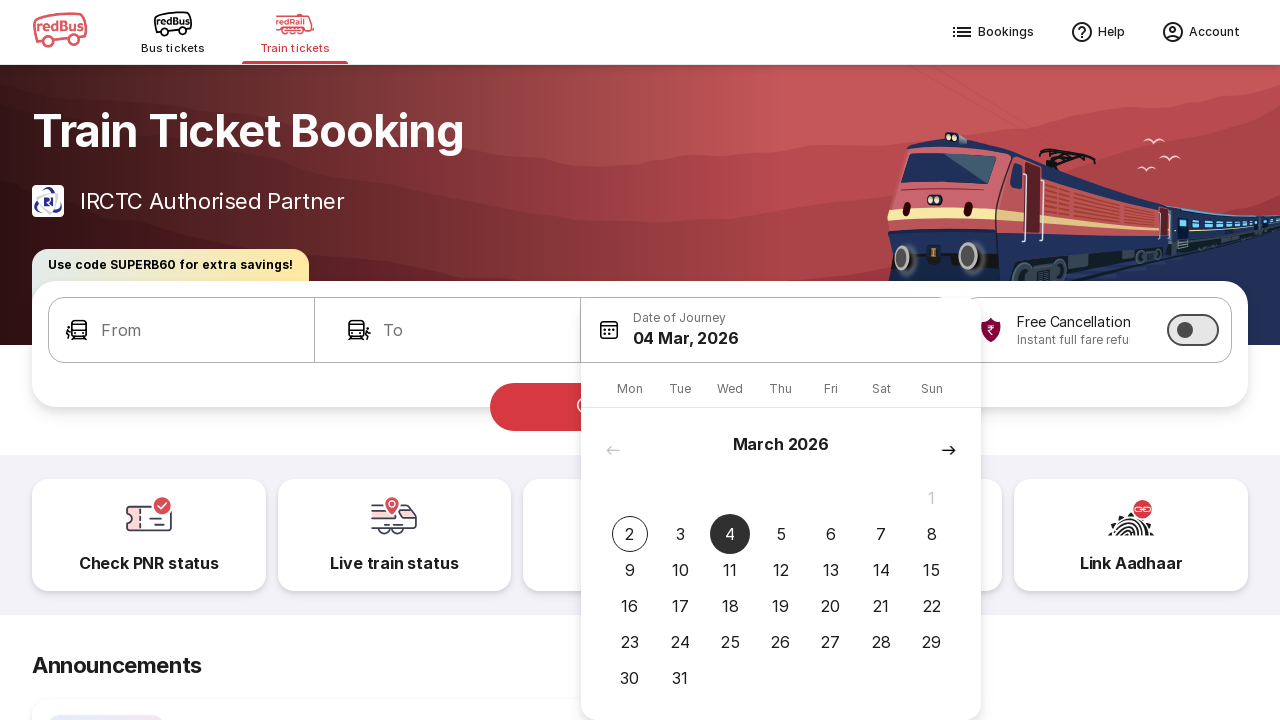

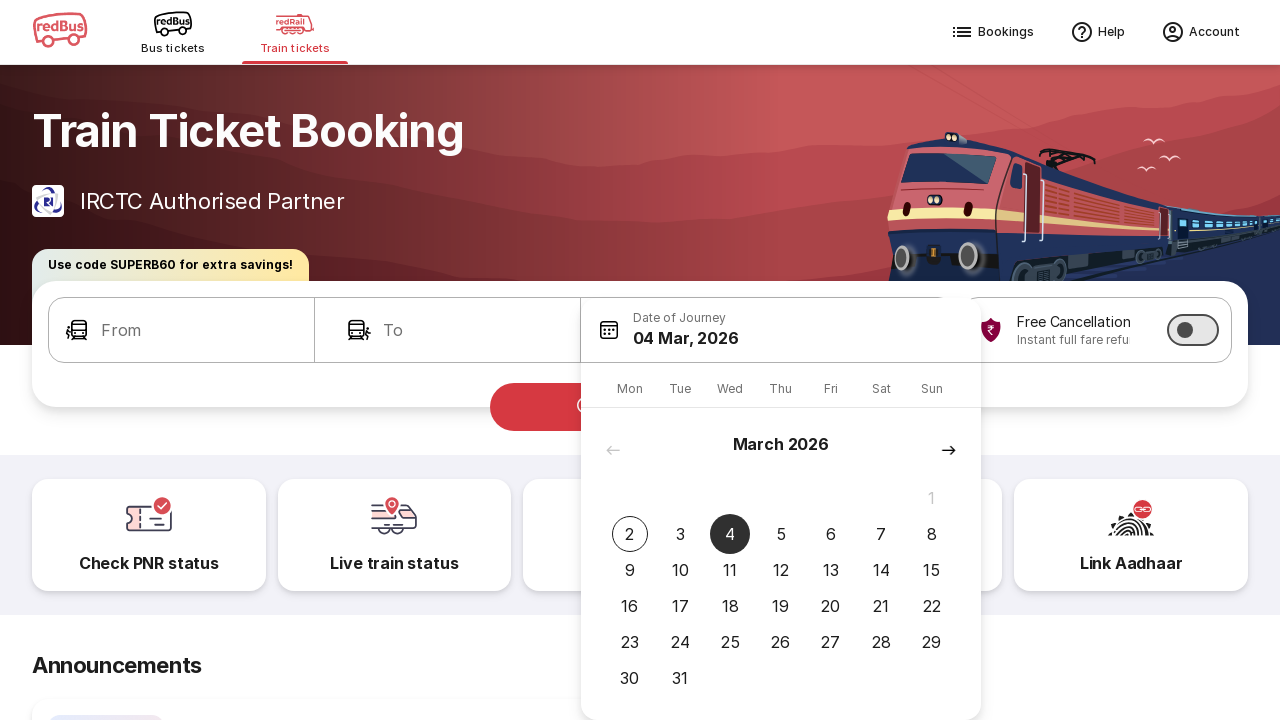